Tests date picker functionality by clearing the existing date and entering a new date 10 days in the future

Starting URL: https://demoqa.com/date-picker

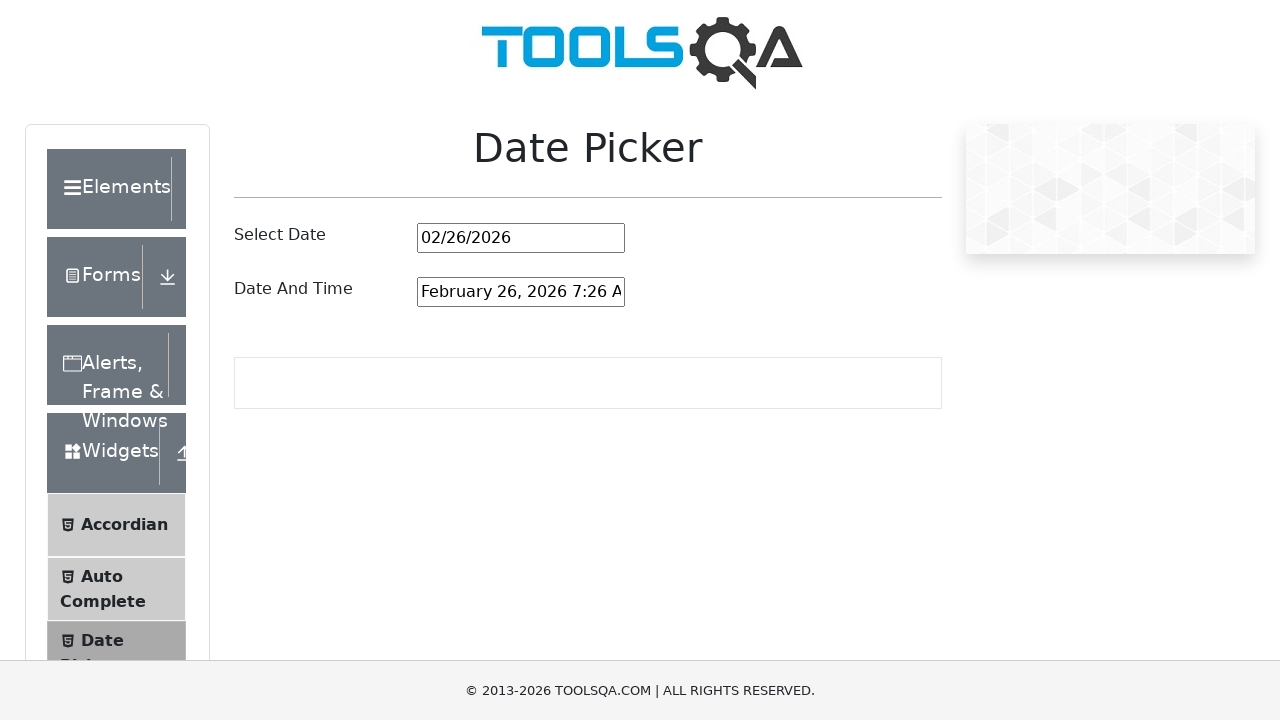

Navigated to date picker demo page
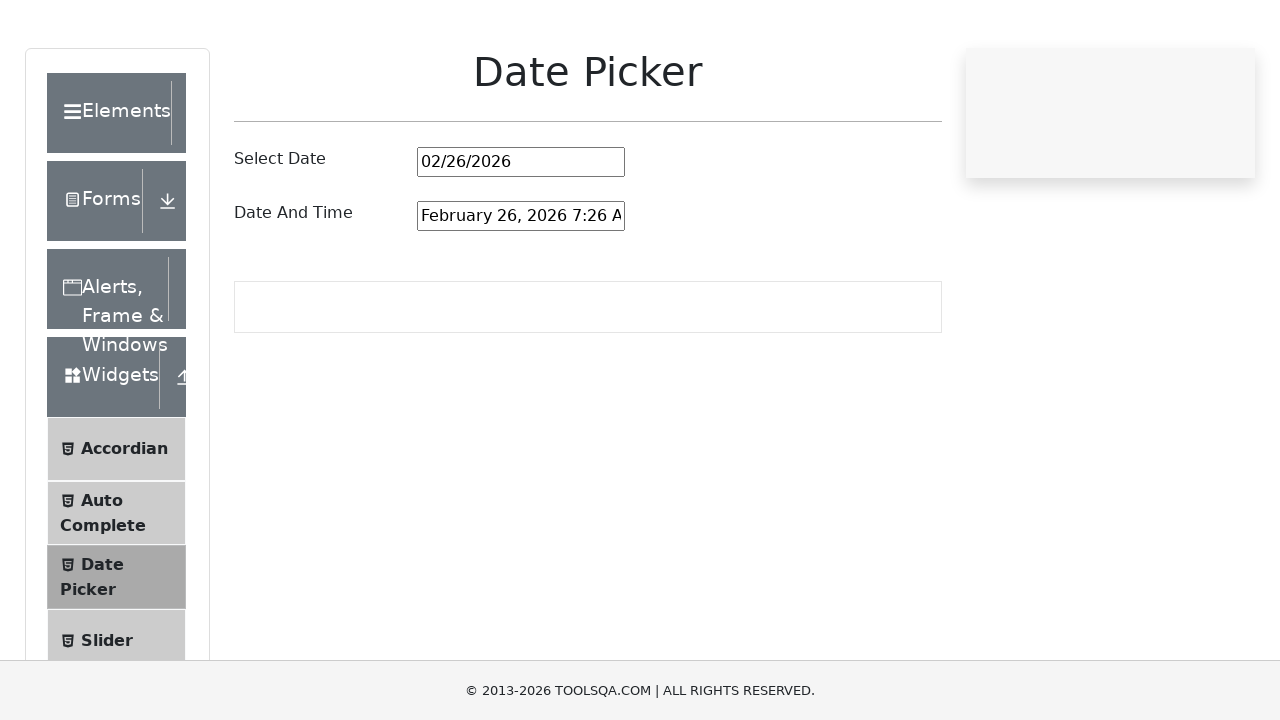

Clicked on the date picker input field at (521, 238) on xpath=//*[@id="datePickerMonthYearInput"]
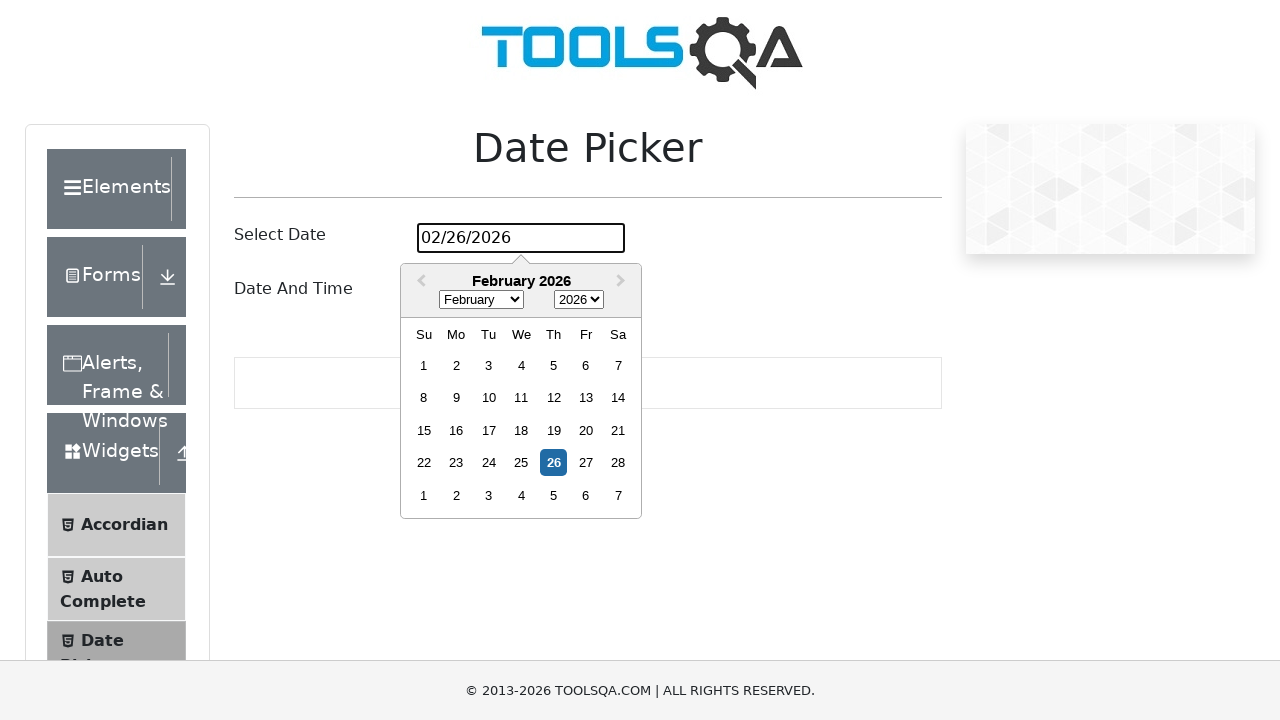

Selected all text in the date input field
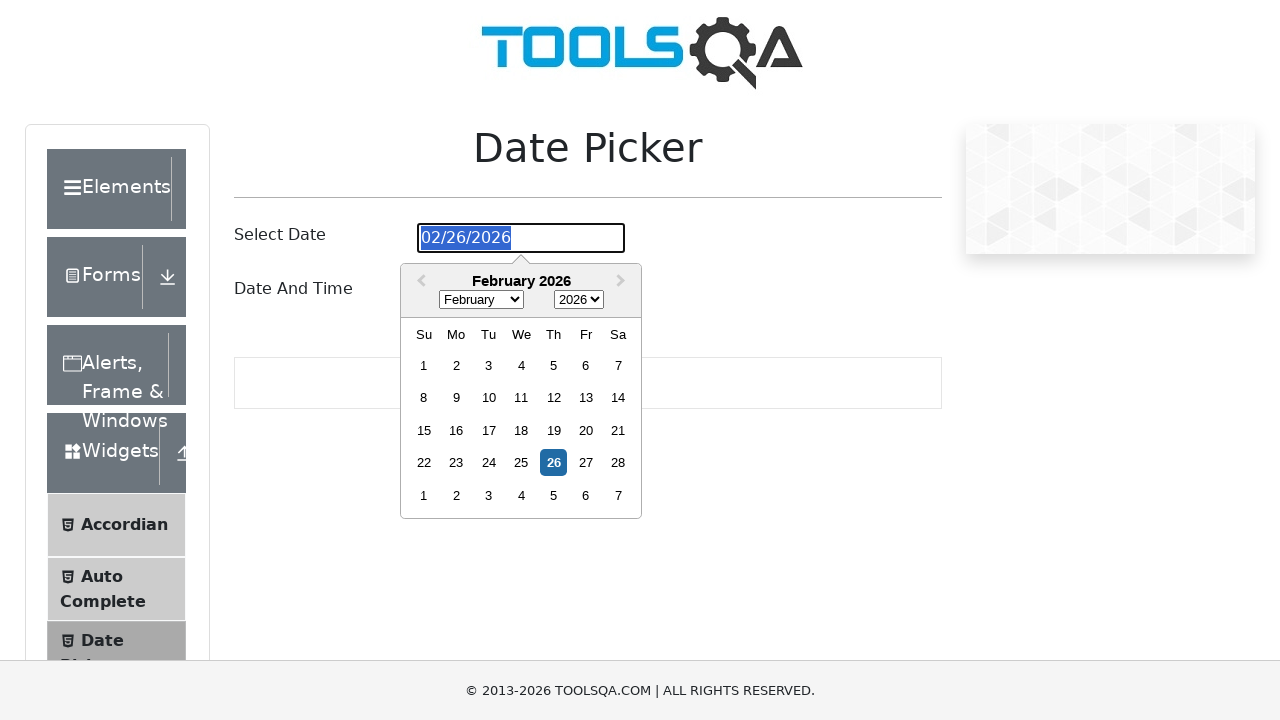

Cleared the existing date from the input field
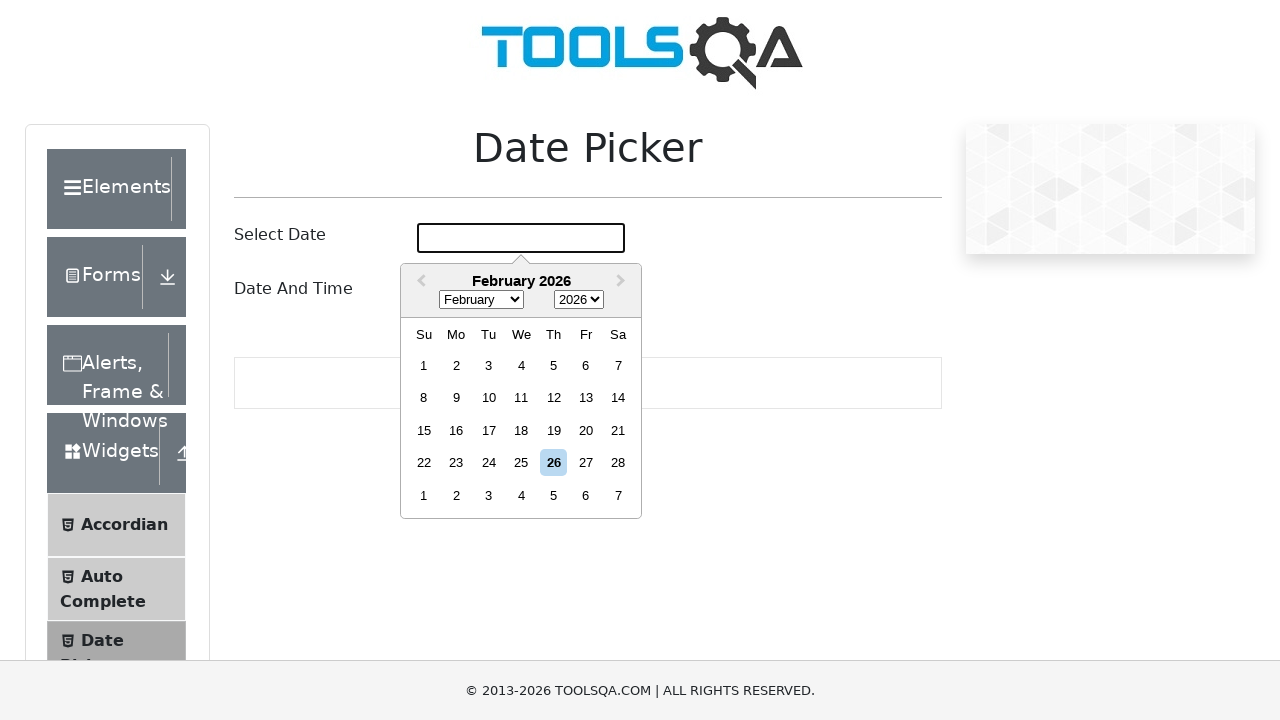

Filled date input with future date: 03/08/2026 on xpath=//*[@id="datePickerMonthYearInput"]
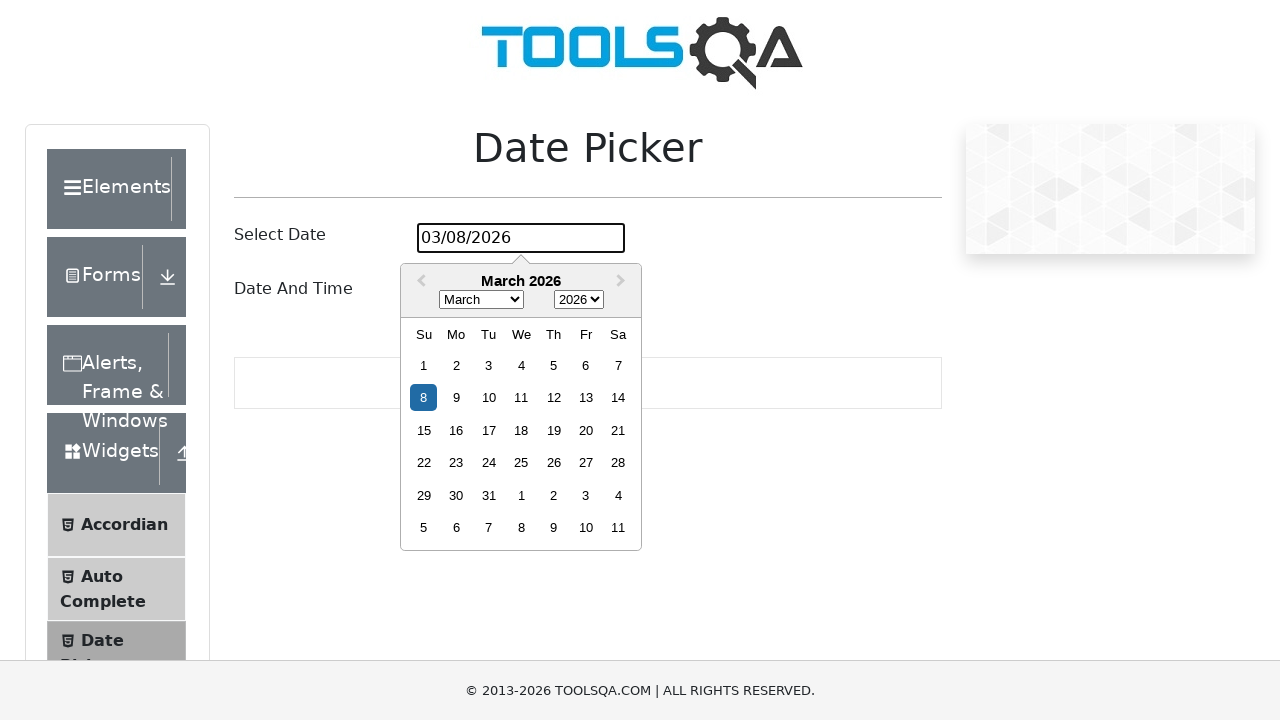

Pressed Enter to submit the new date
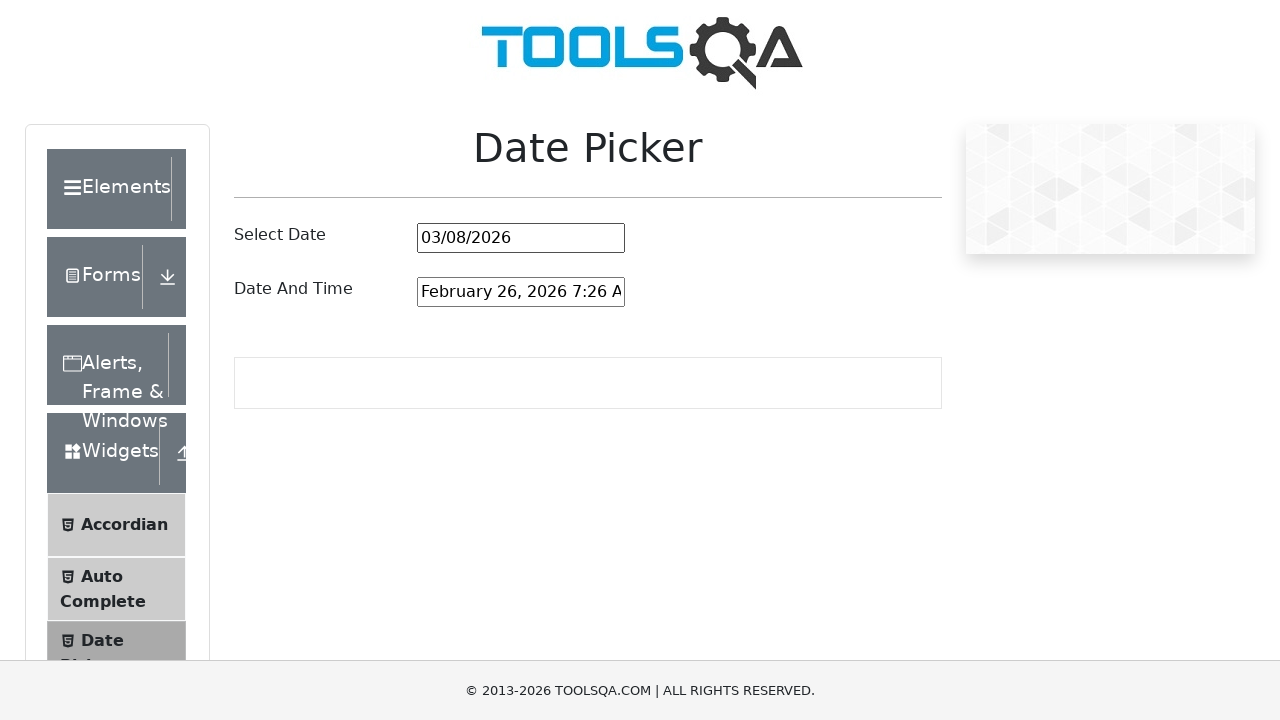

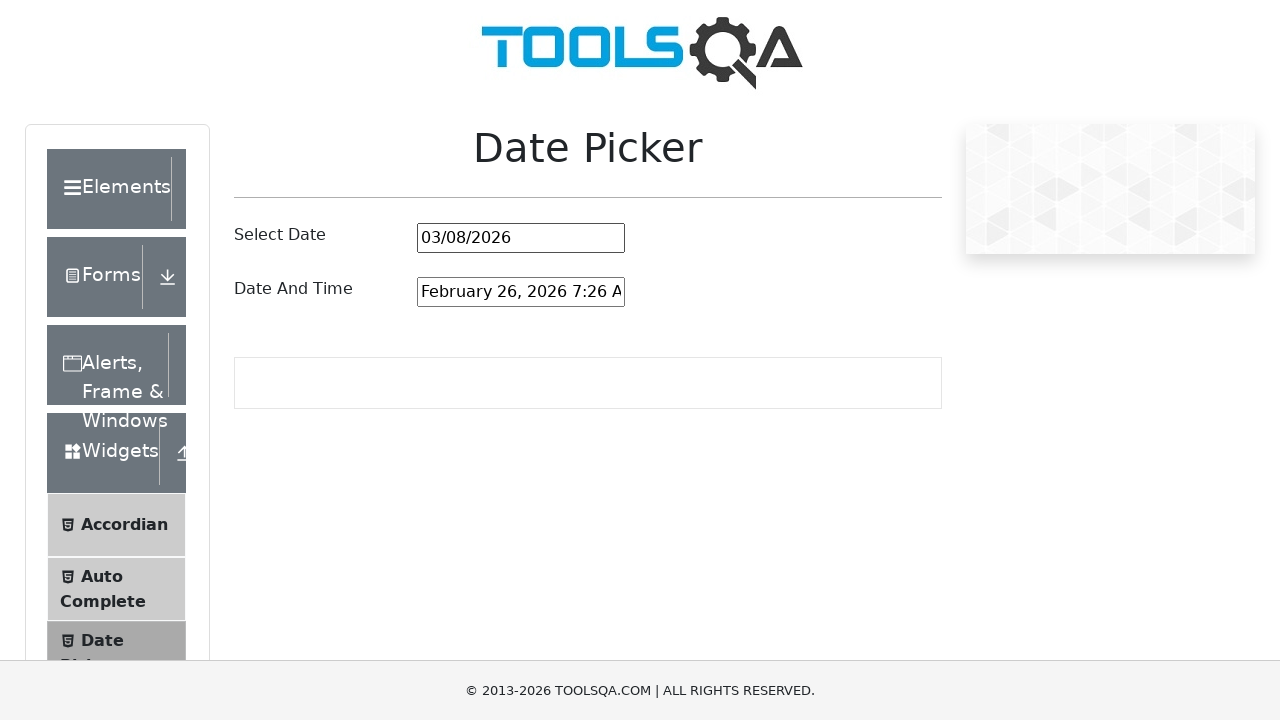